Tests a registration form by verifying element visibility and enabled state, then interacts with gender radio buttons by clicking Male and Female options to verify selection state changes.

Starting URL: https://demo.automationtesting.in/Register.html

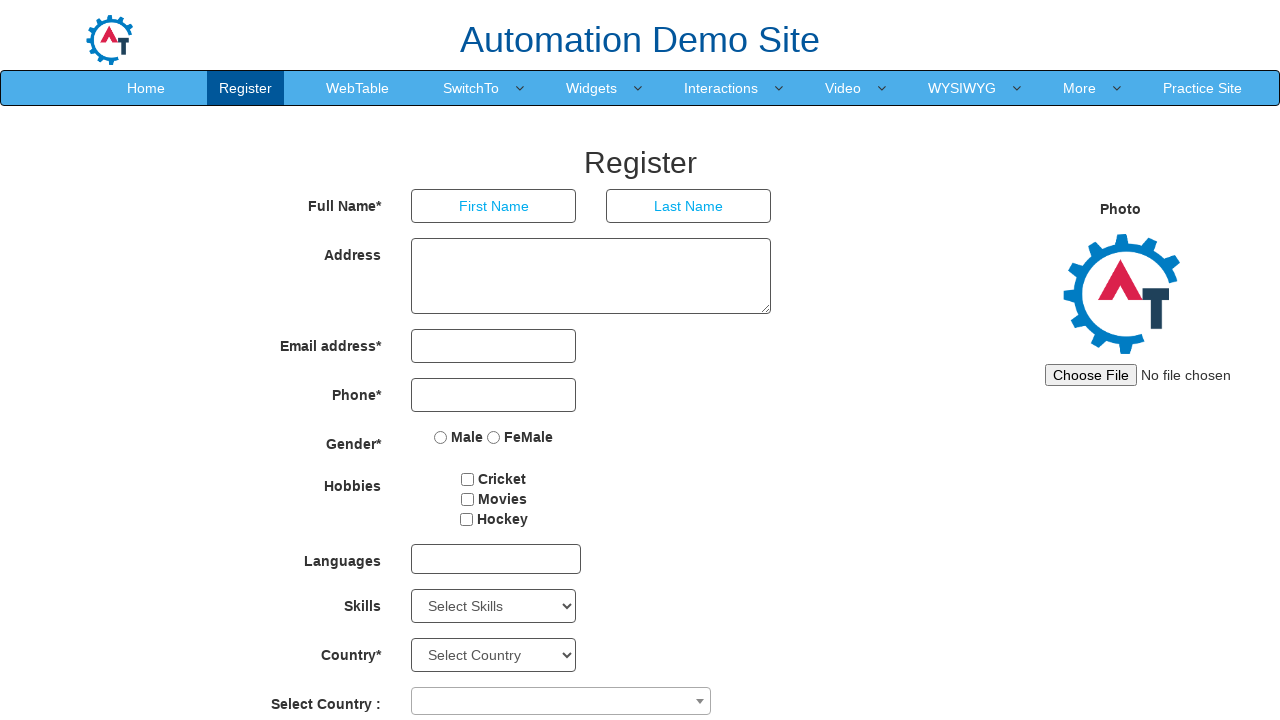

Waited for First Name input field to be visible
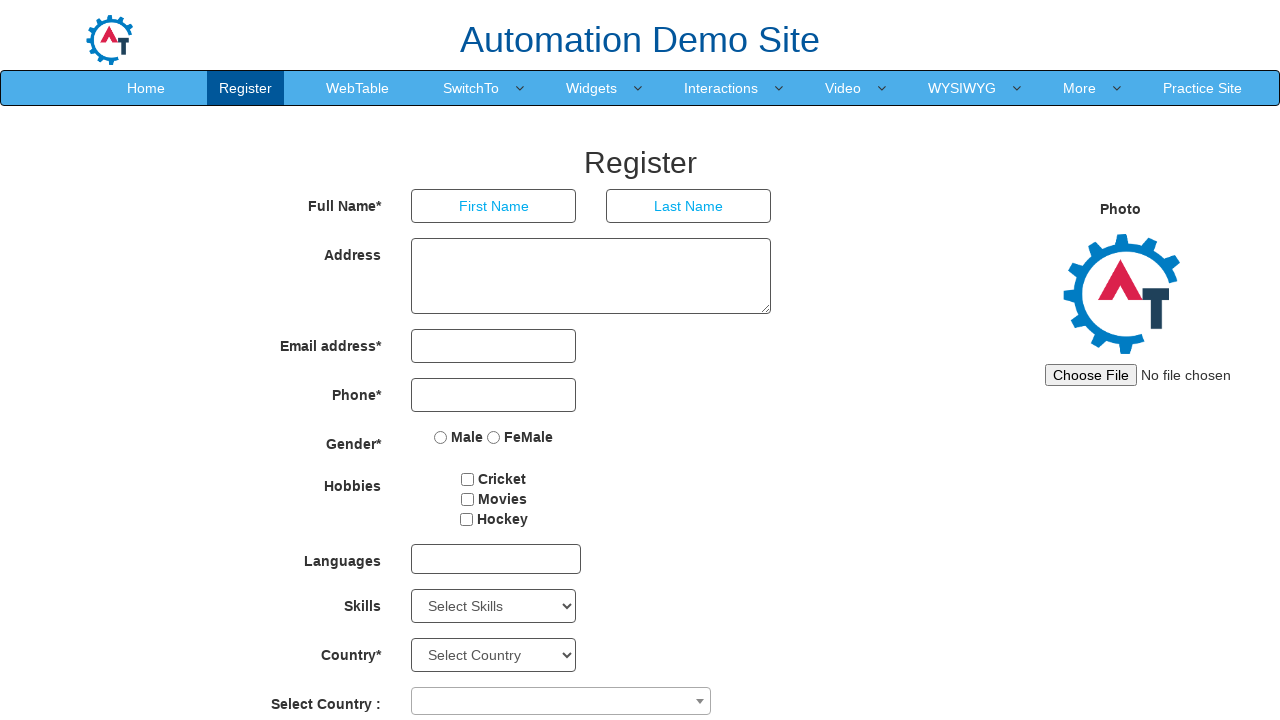

Verified First Name field is visible
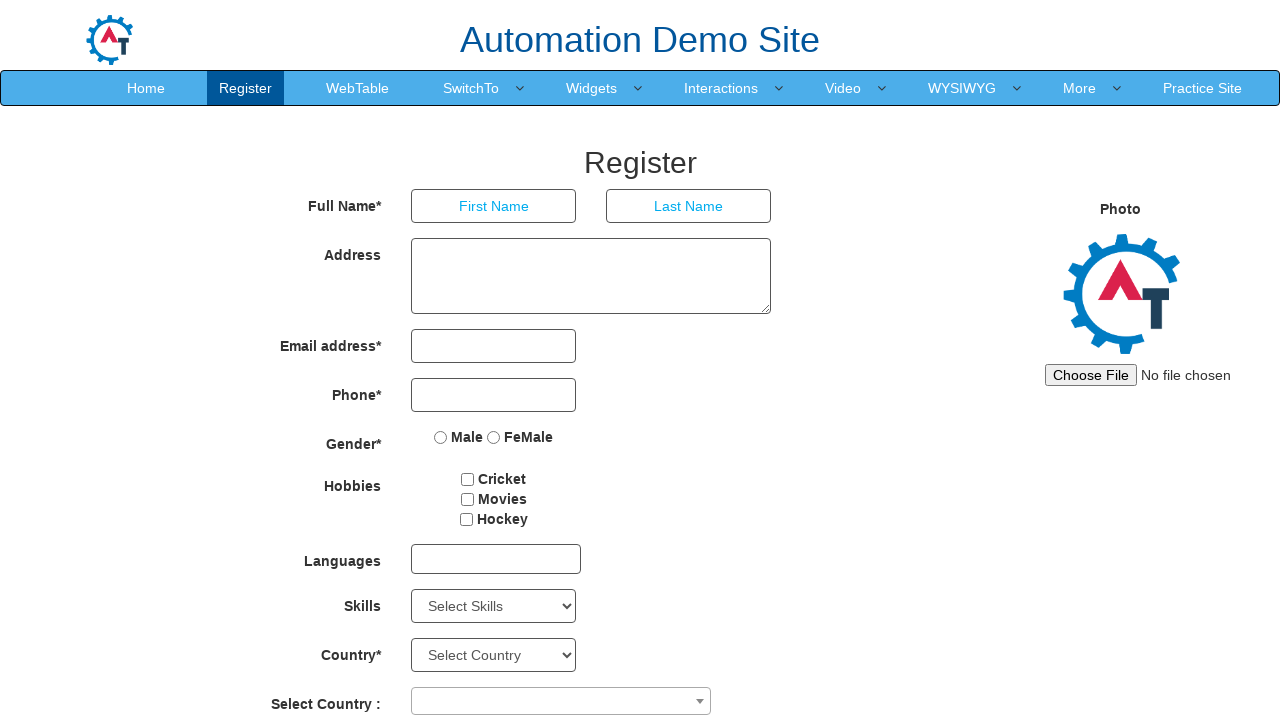

Verified First Name field is enabled
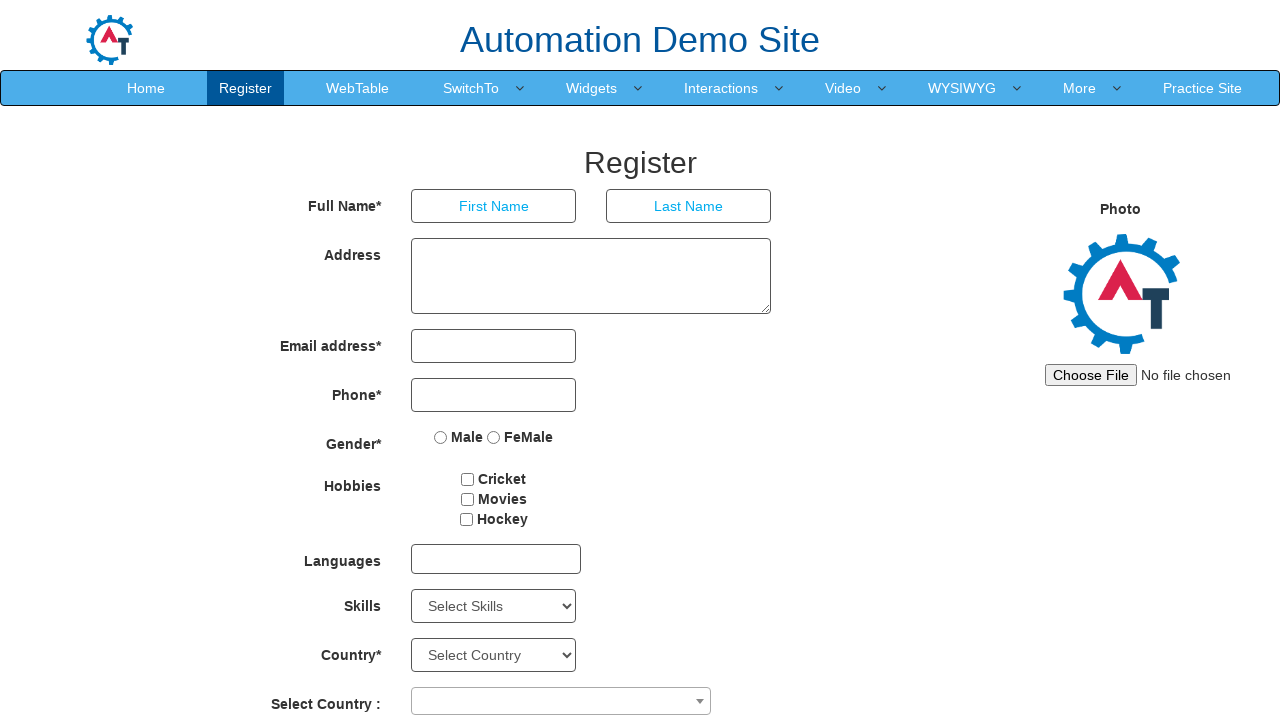

Located gender radio buttons (Male and Female)
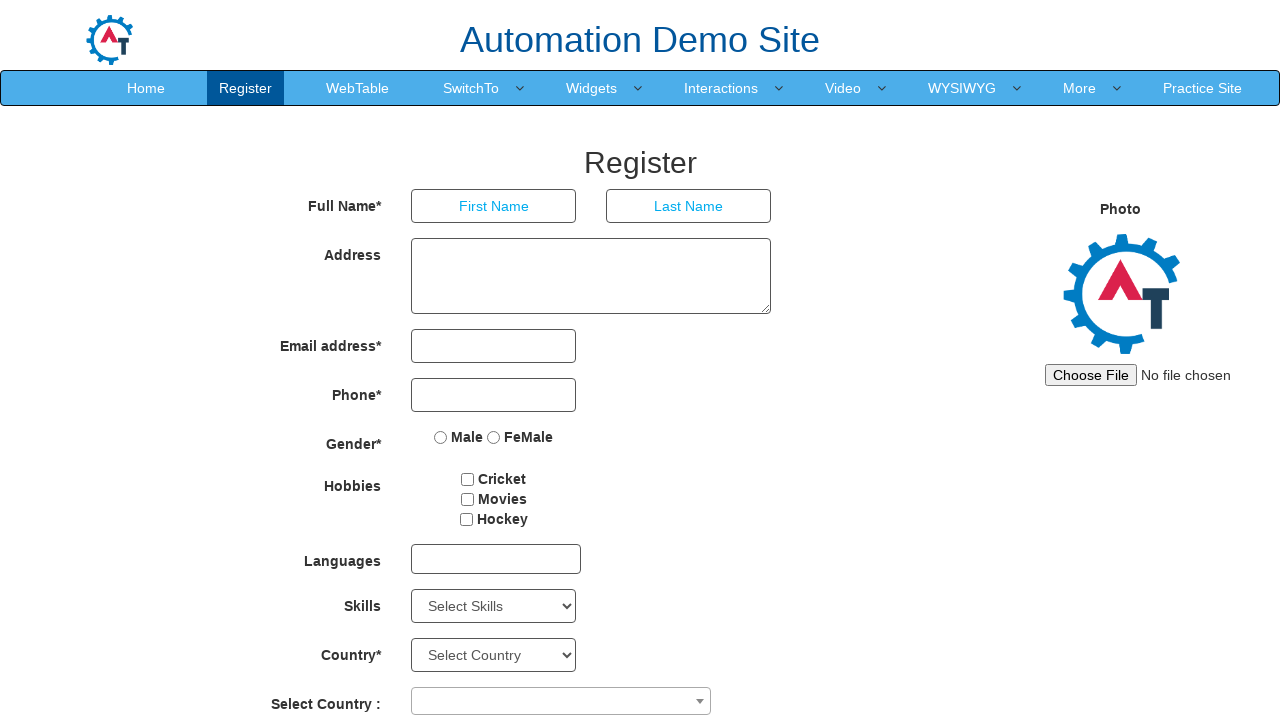

Clicked Male radio button at (441, 437) on input[value='Male']
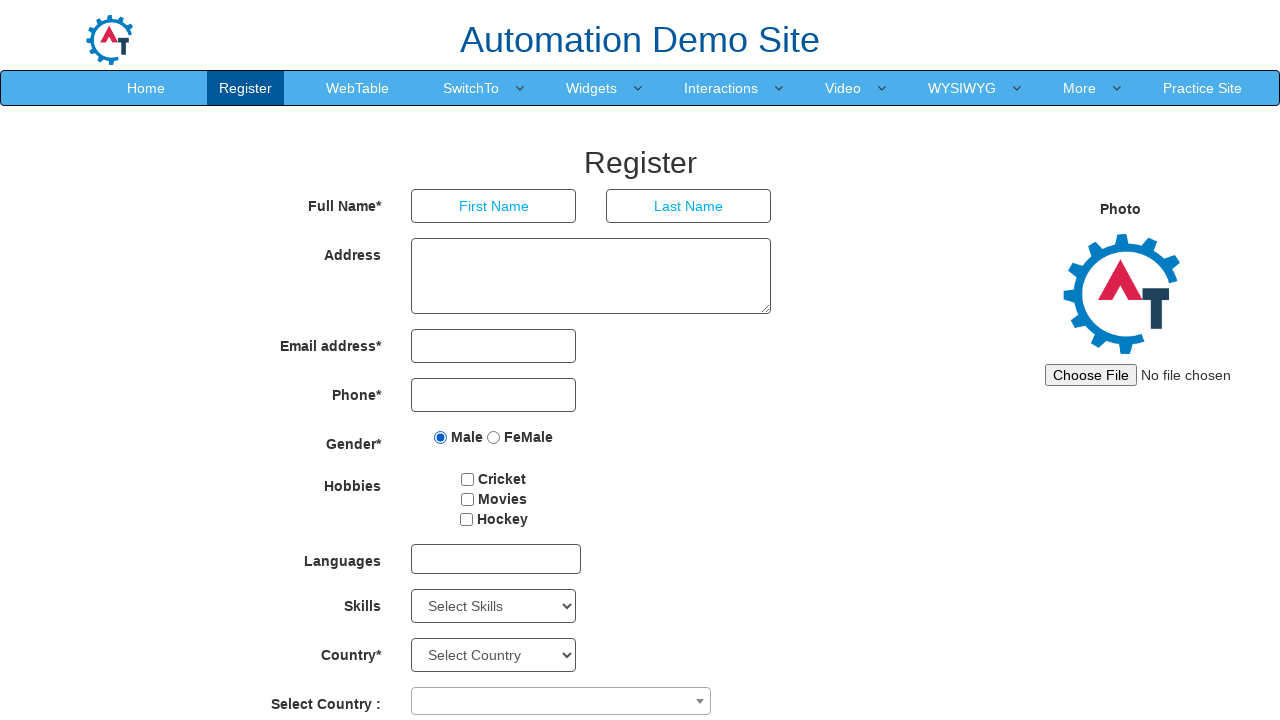

Clicked Female radio button at (494, 437) on input[value='FeMale']
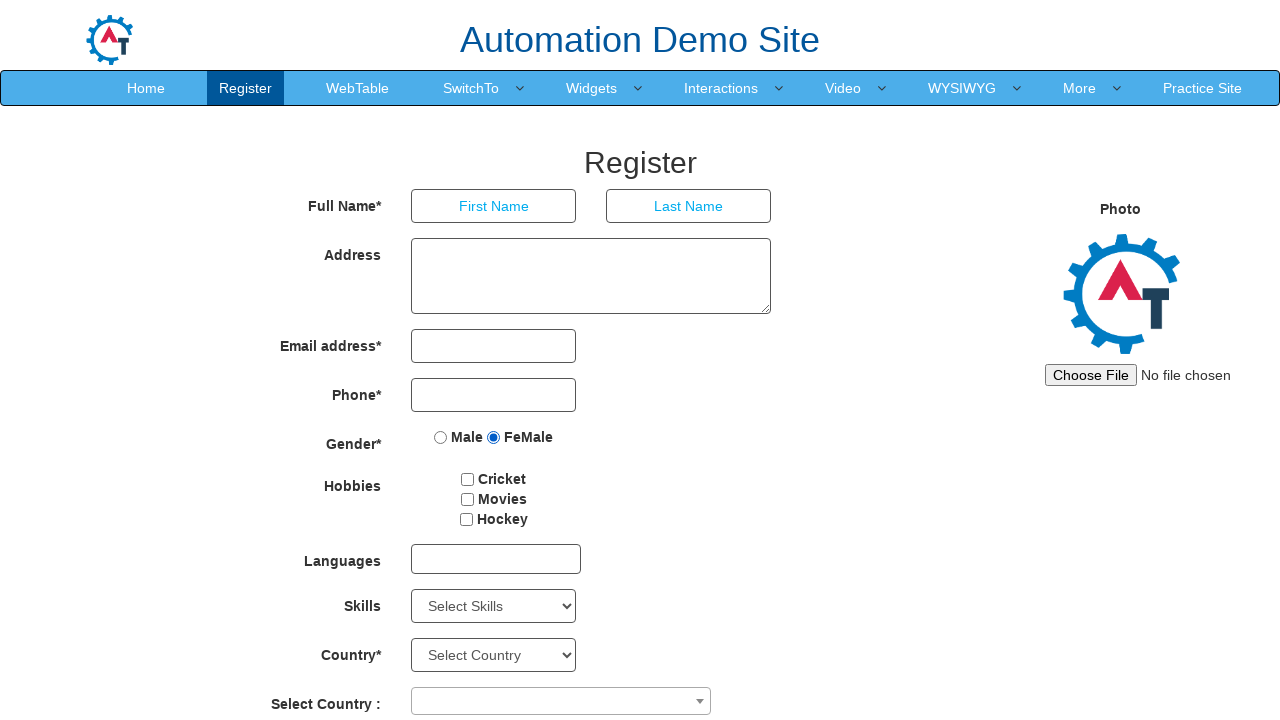

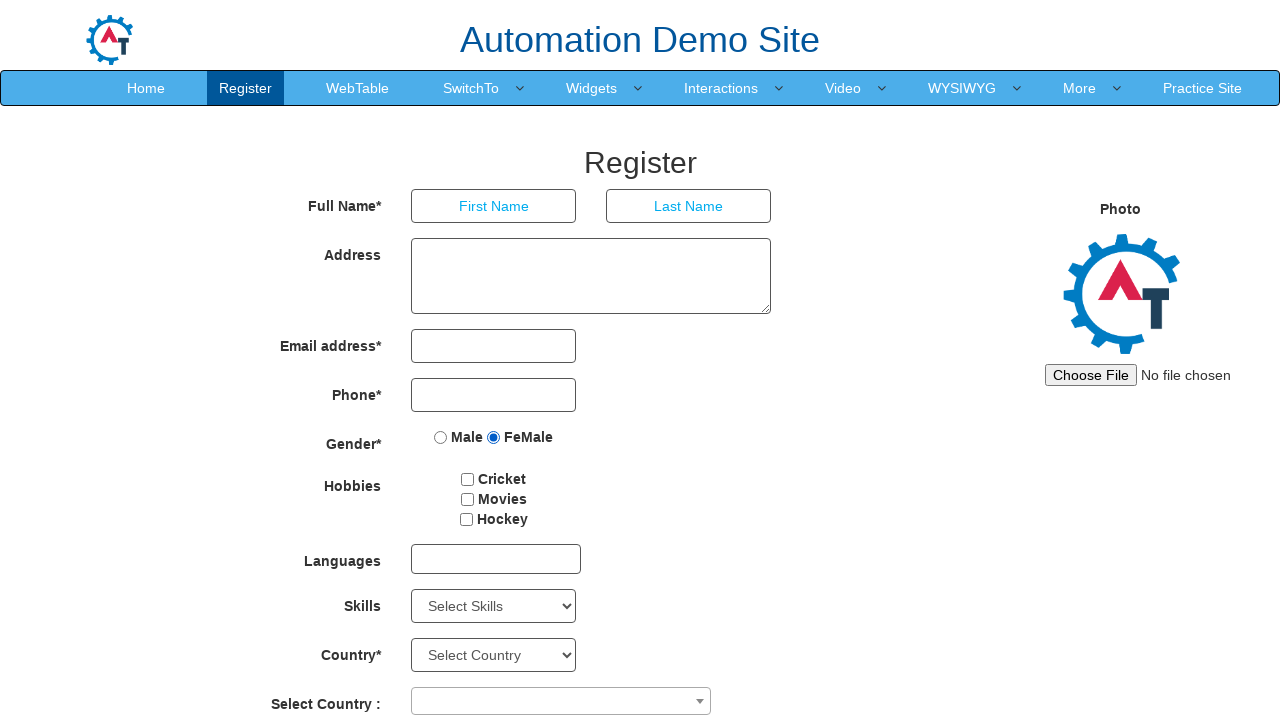